Tests BMI calculator weight input field by verifying label text and filling in a valid weight value

Starting URL: https://practice.expandtesting.com/bmi

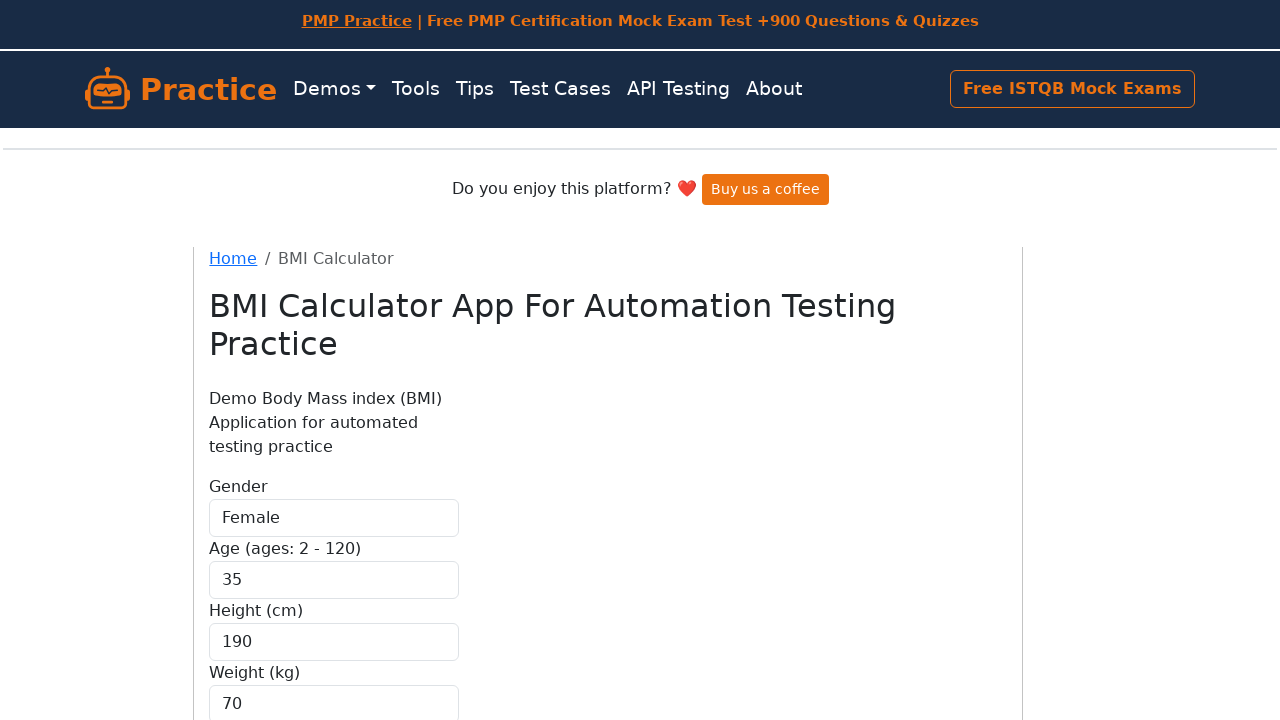

Verified weight label text is 'Weight (kg)'
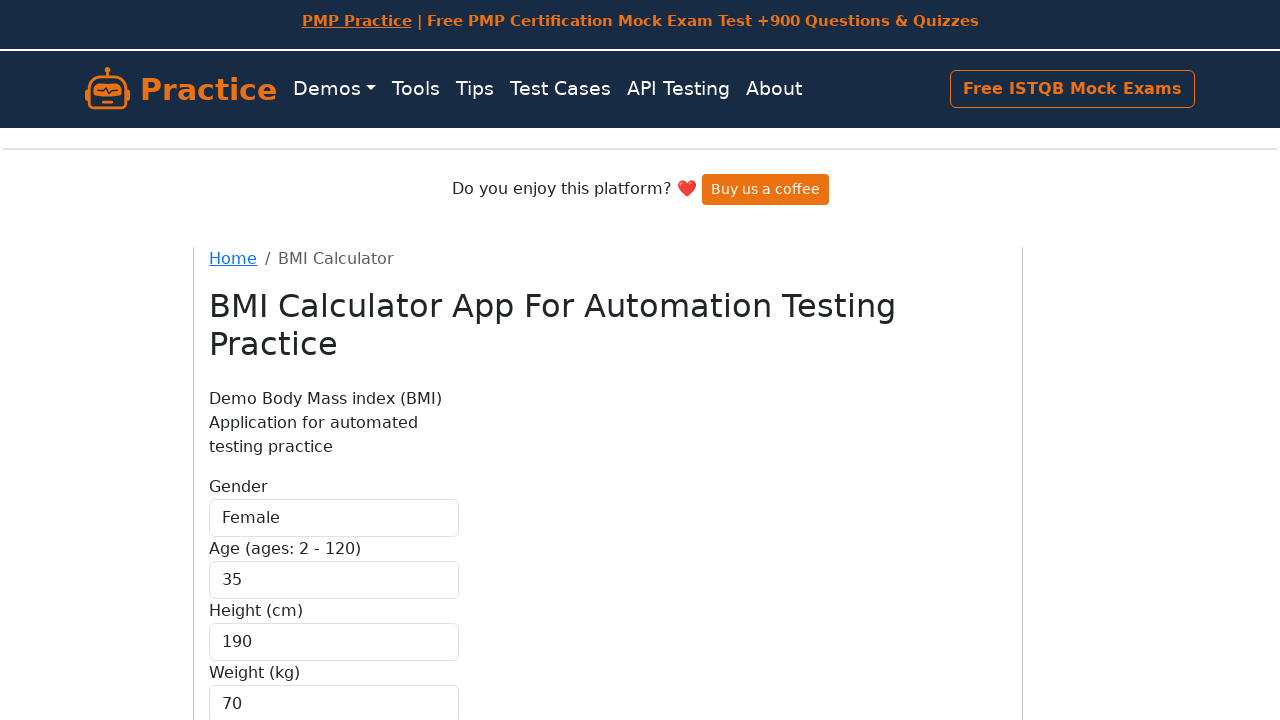

Cleared weight input field on #weight
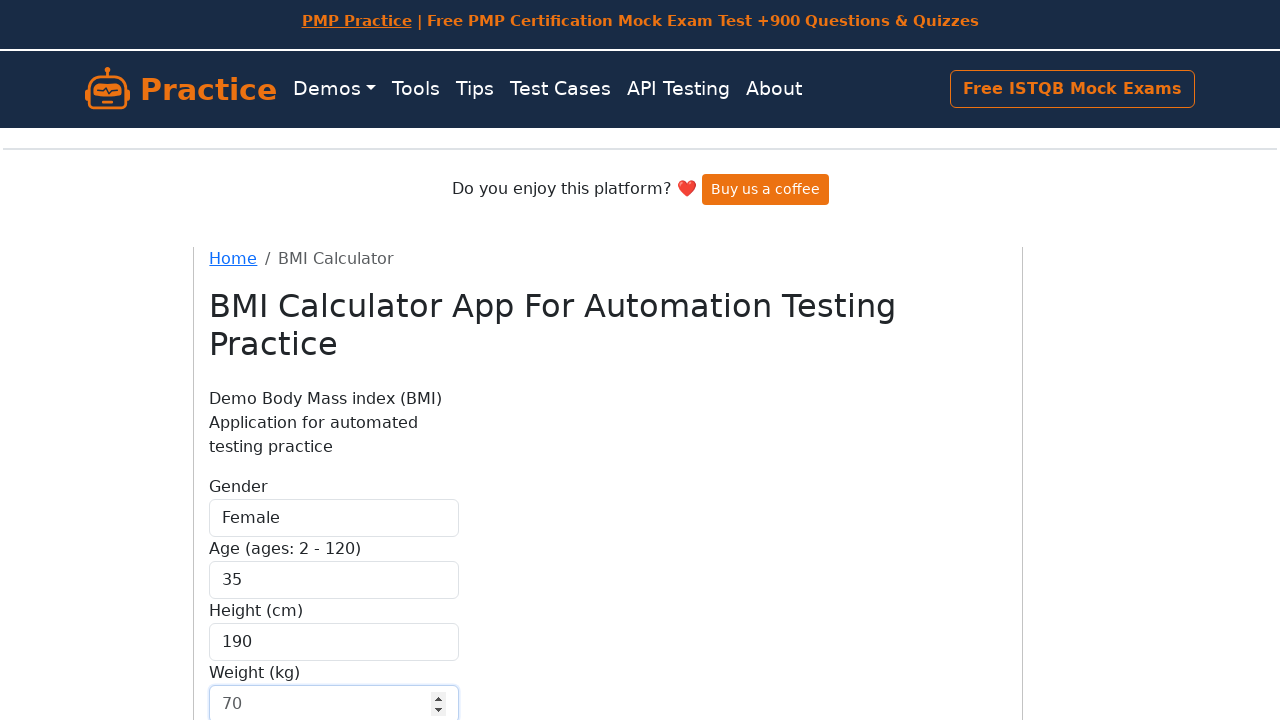

Filled weight input field with value '80' on #weight
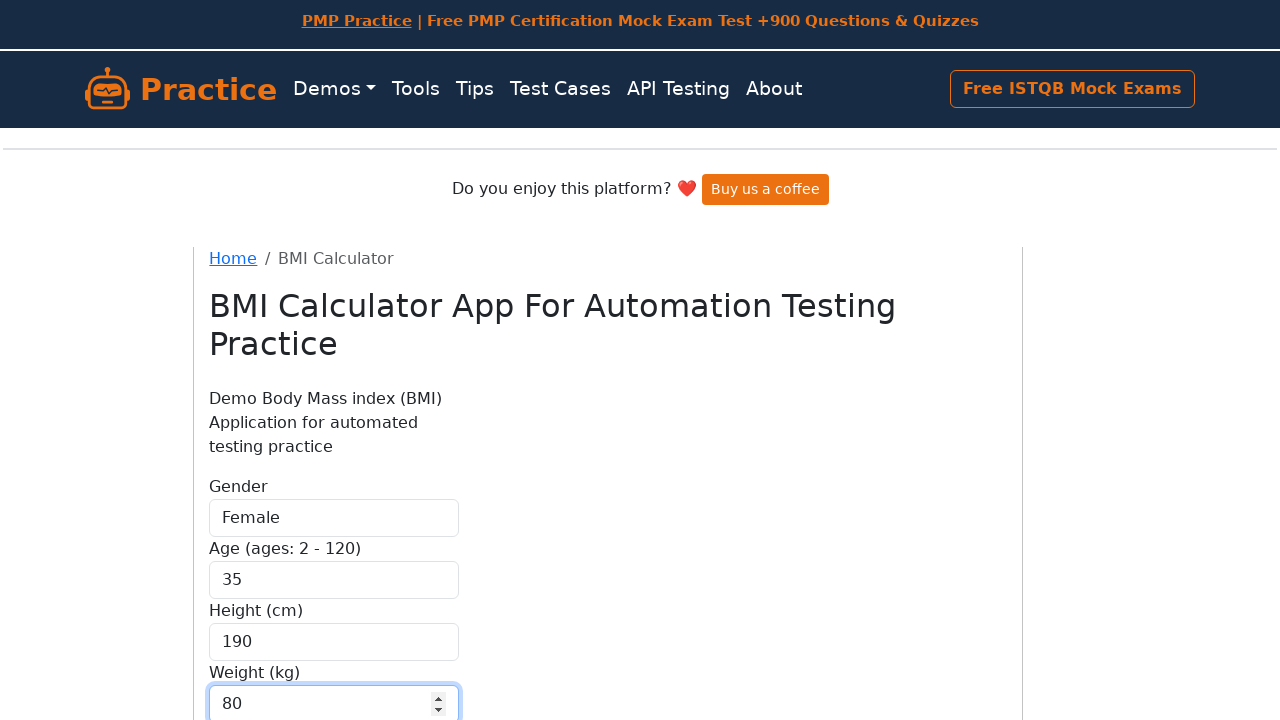

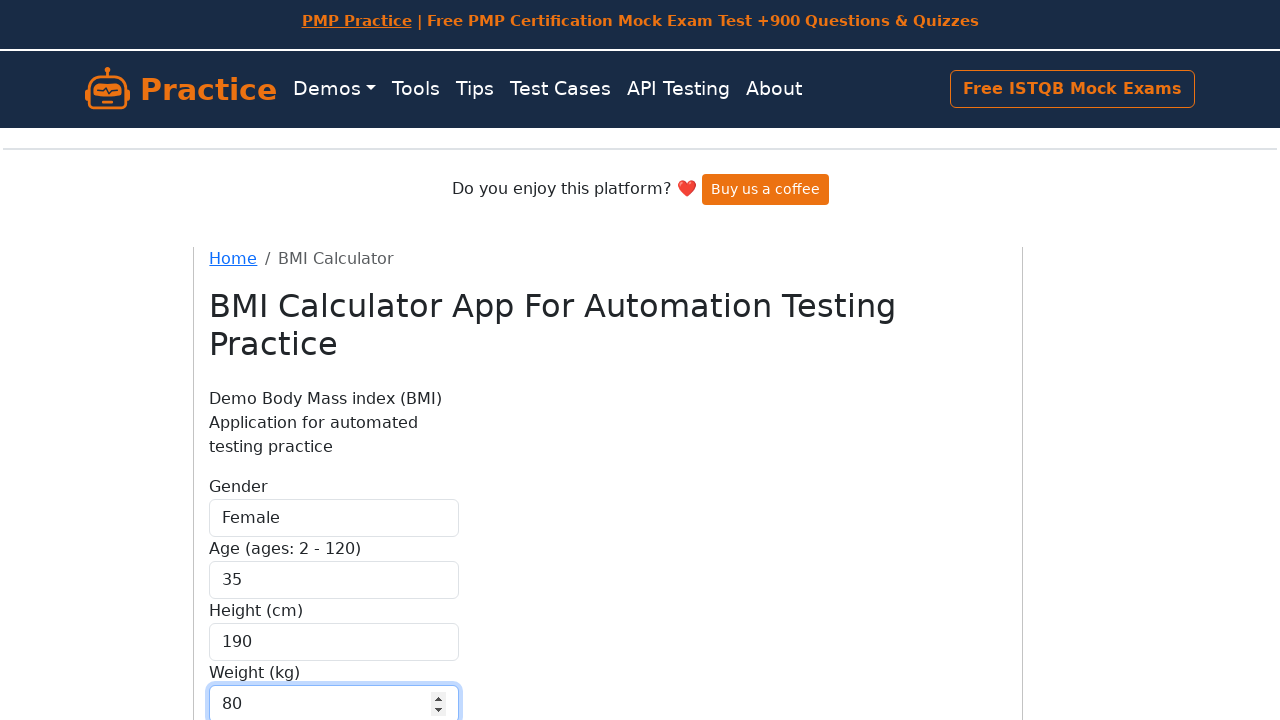